Tests that todo data persists after page reload

Starting URL: https://demo.playwright.dev/todomvc

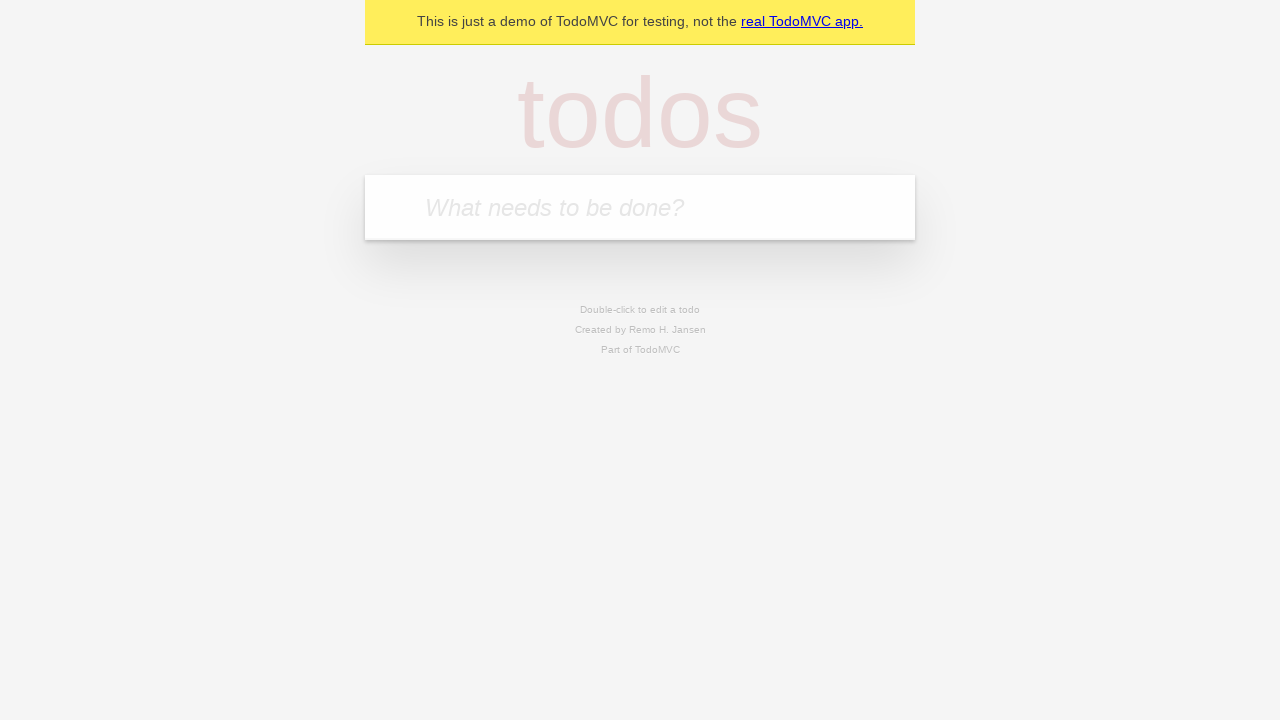

Filled todo input with 'buy some cheese' on internal:attr=[placeholder="What needs to be done?"i]
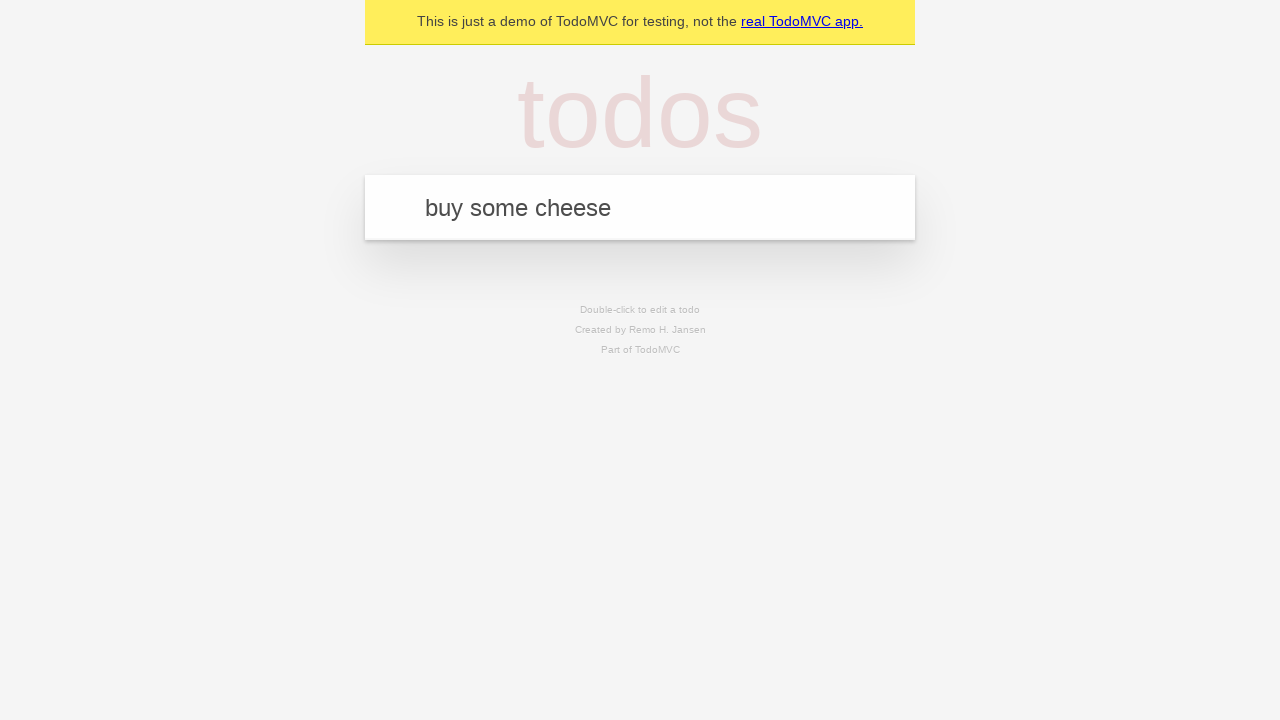

Pressed Enter to create todo item 'buy some cheese' on internal:attr=[placeholder="What needs to be done?"i]
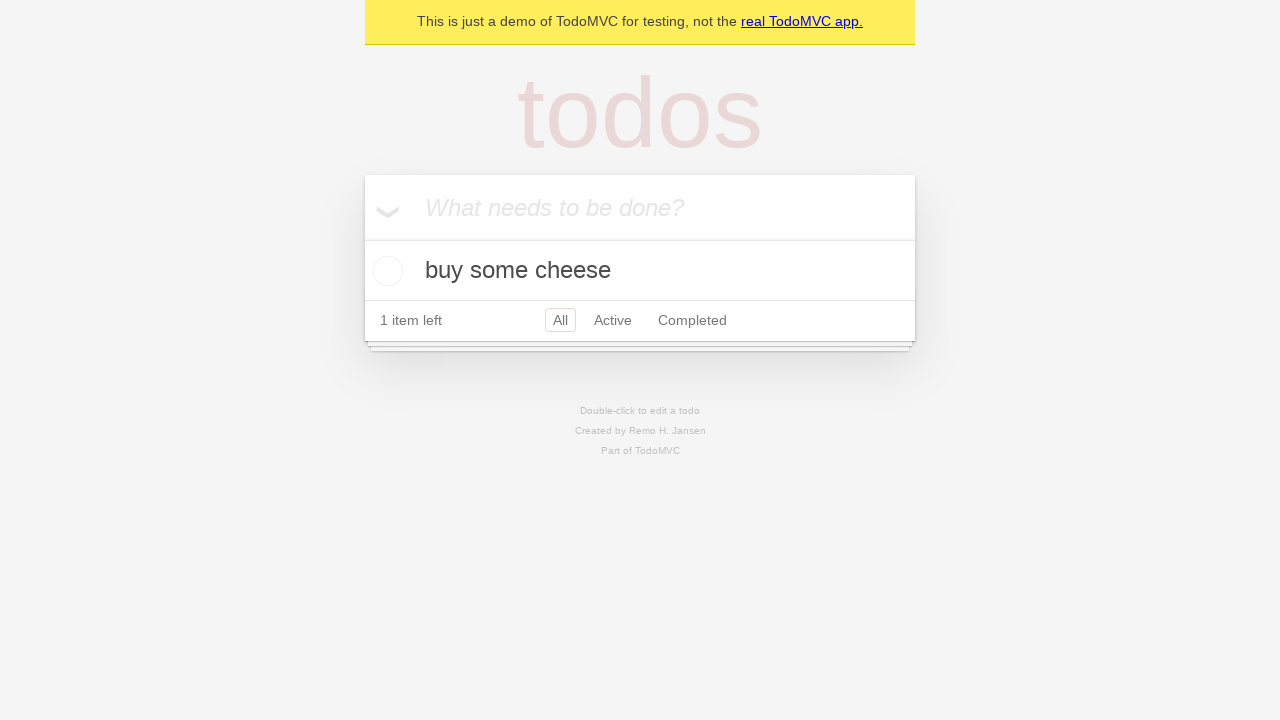

Filled todo input with 'feed the cat' on internal:attr=[placeholder="What needs to be done?"i]
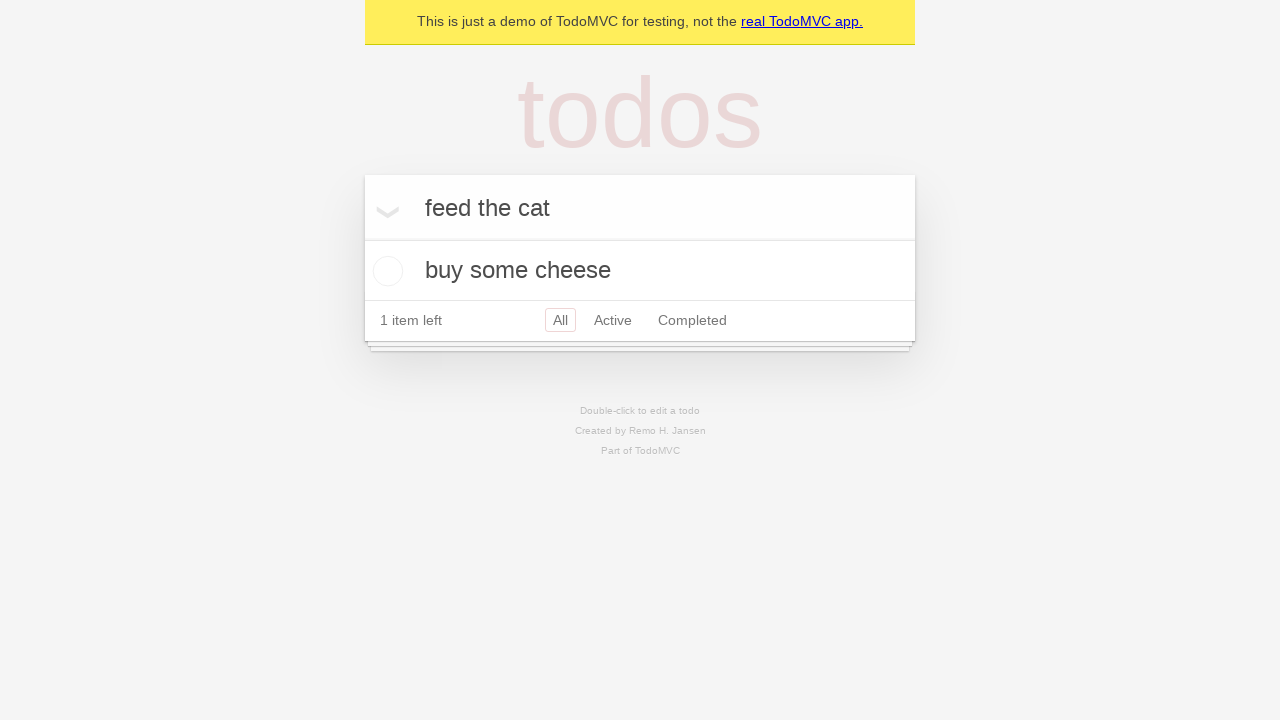

Pressed Enter to create todo item 'feed the cat' on internal:attr=[placeholder="What needs to be done?"i]
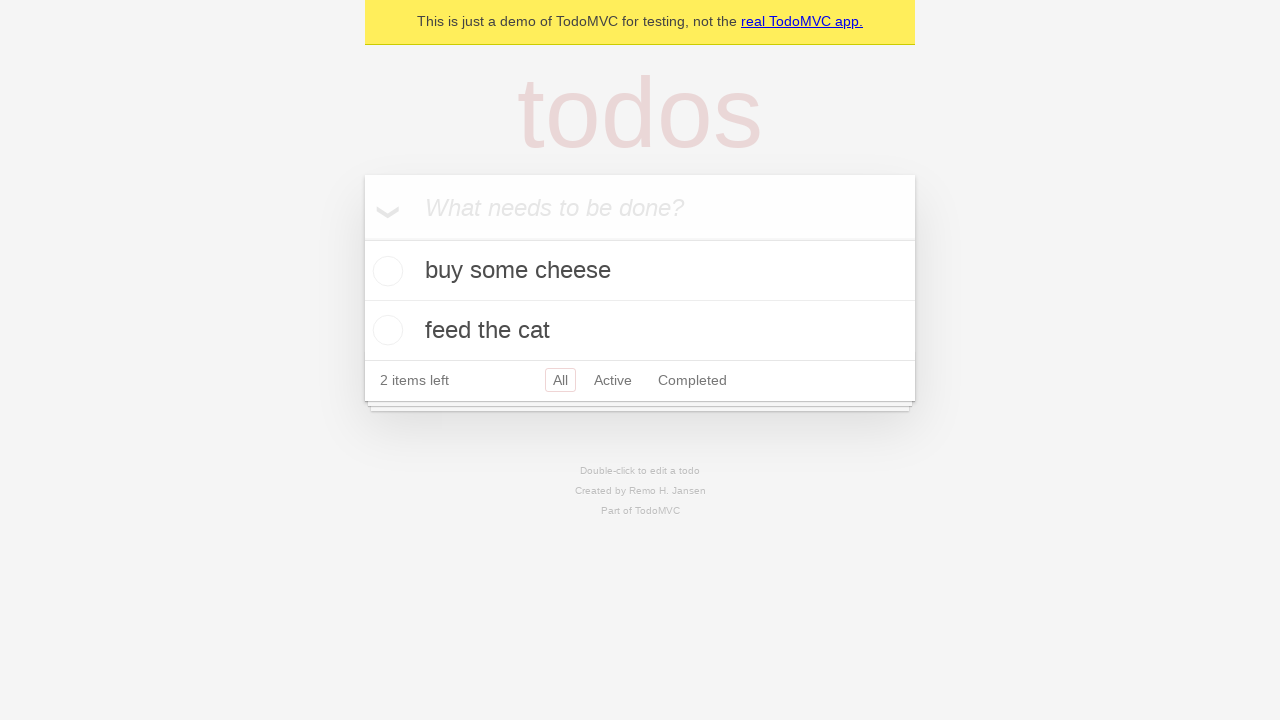

Located todo items on page
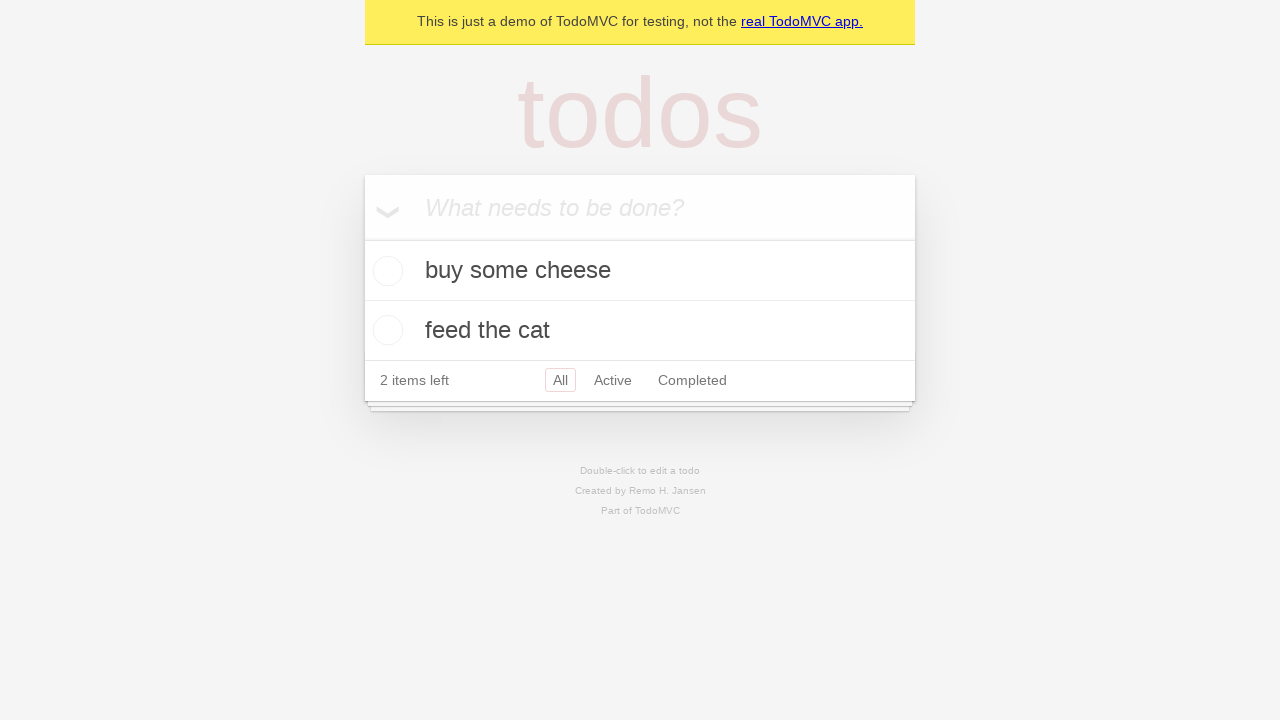

Located checkbox for first todo item
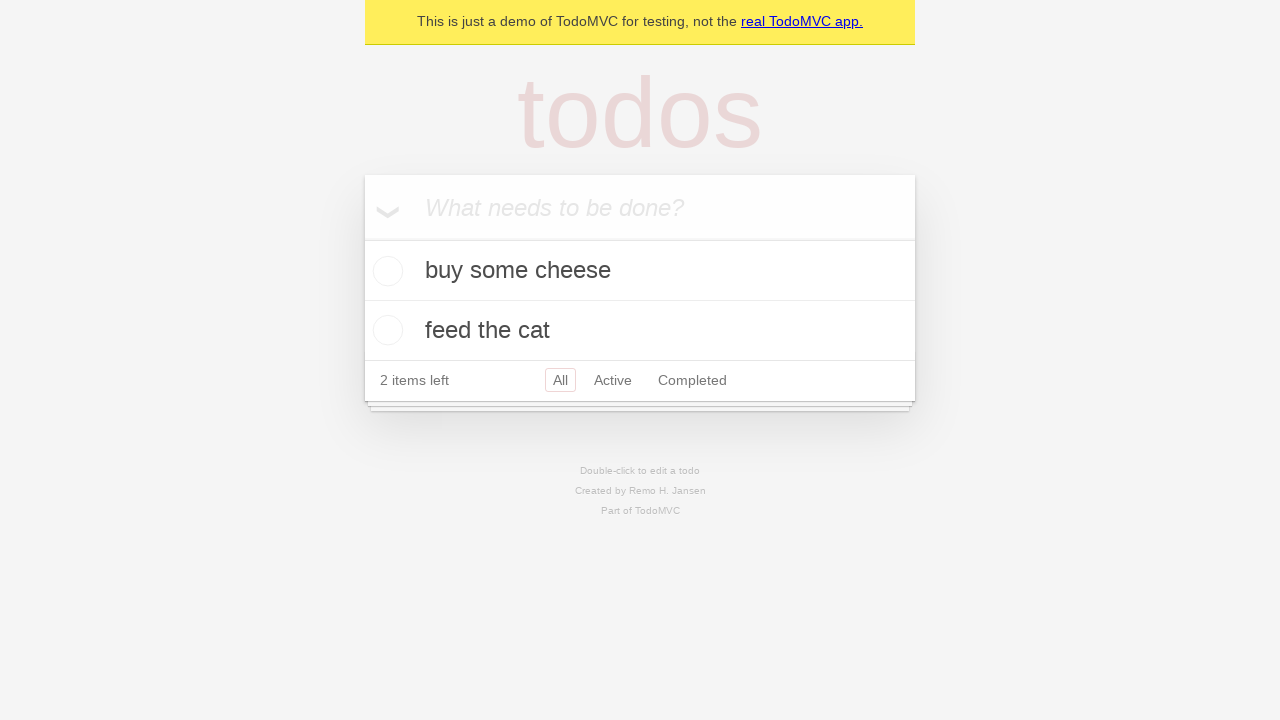

Checked the first todo item at (385, 271) on internal:testid=[data-testid="todo-item"s] >> nth=0 >> internal:role=checkbox
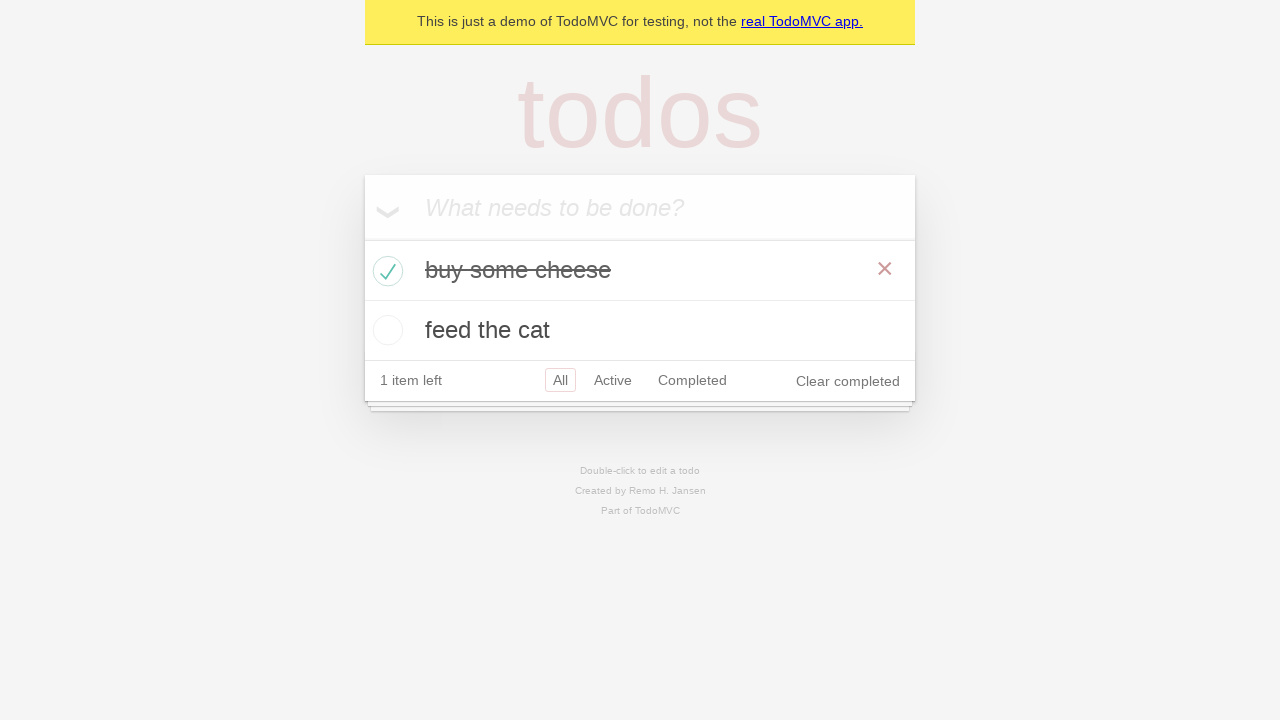

Reloaded the page to test data persistence
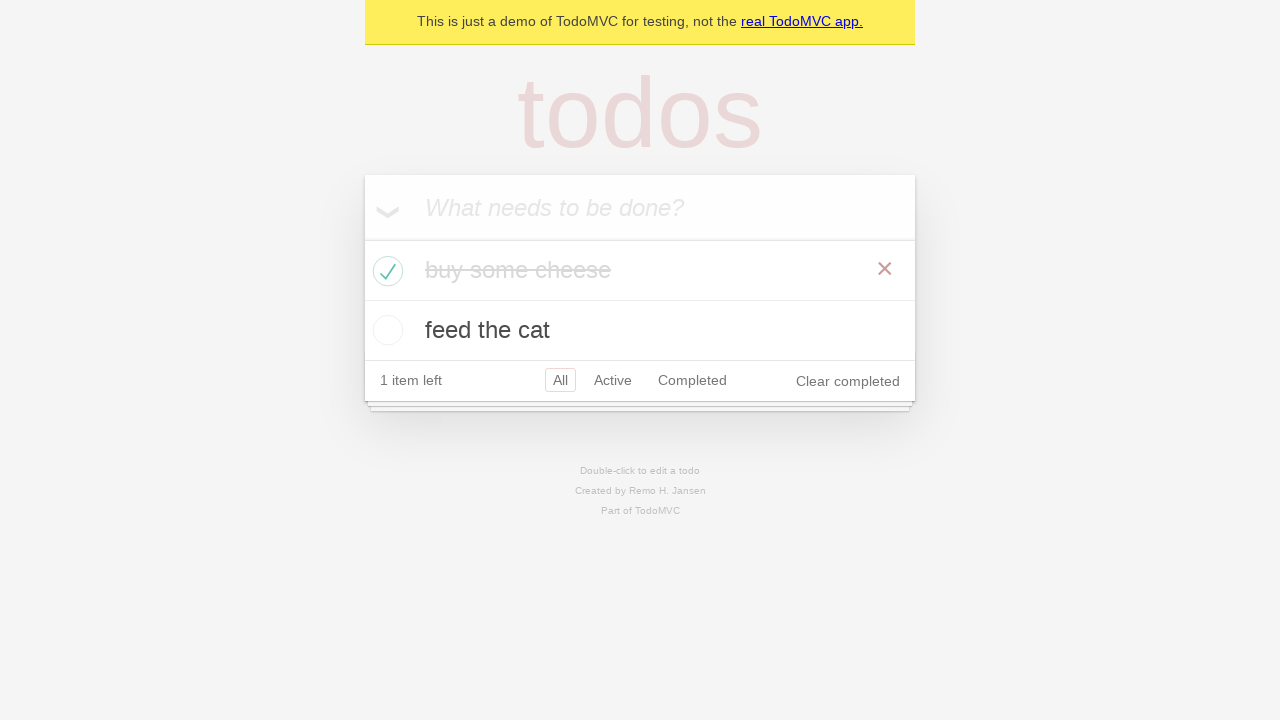

Waited for todo items to load after page reload
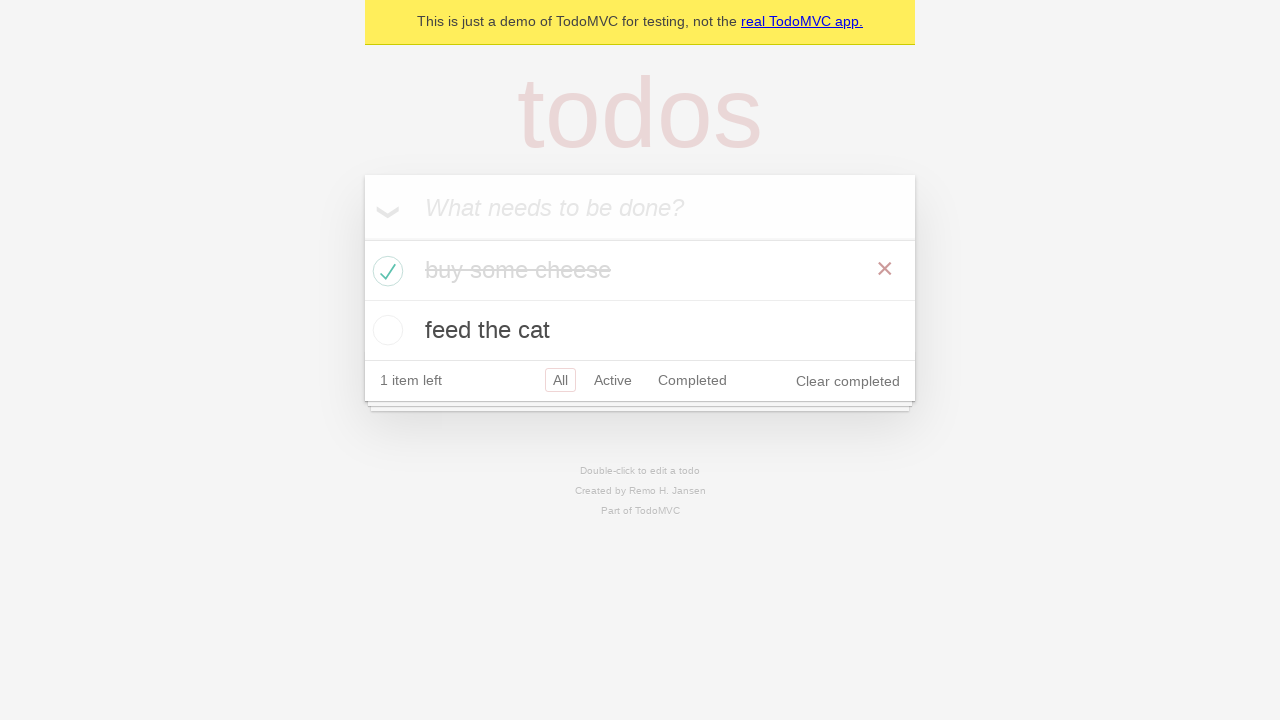

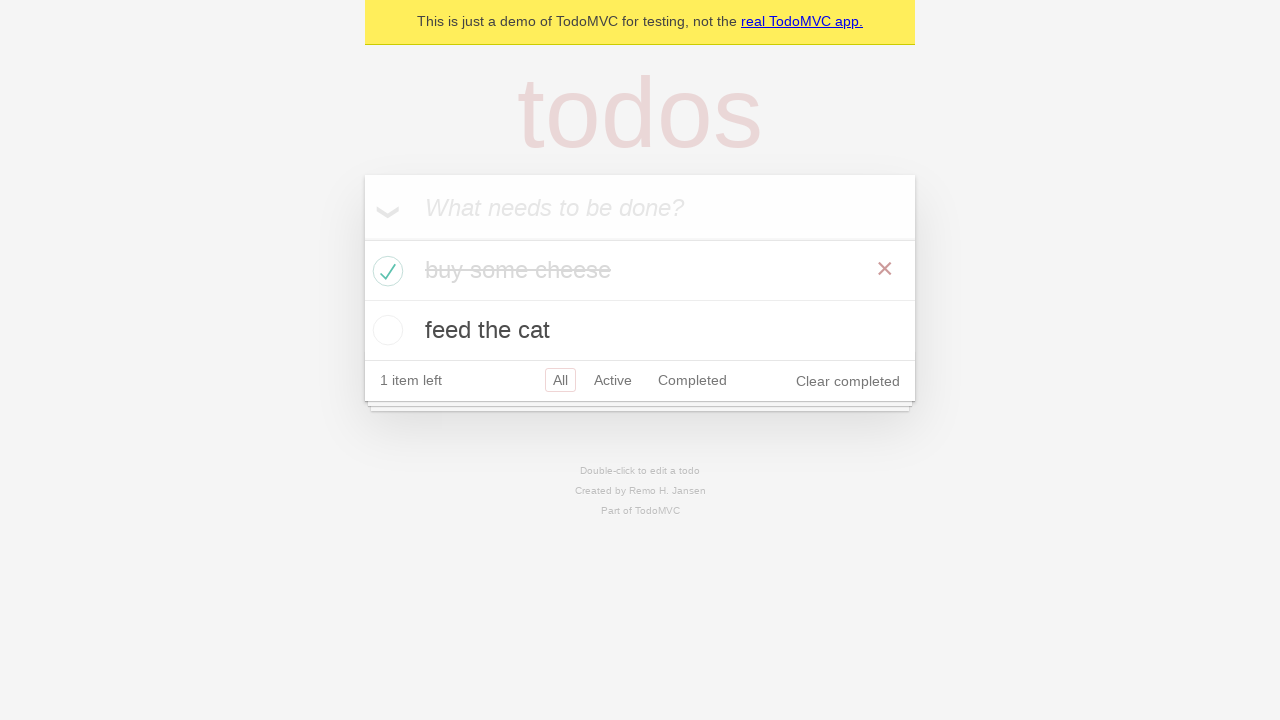